Navigates to demoqa homepage, clicks on Elements section, fills out the text box form with user details, submits, and verifies the Text Box element text.

Starting URL: https://demoqa.com/

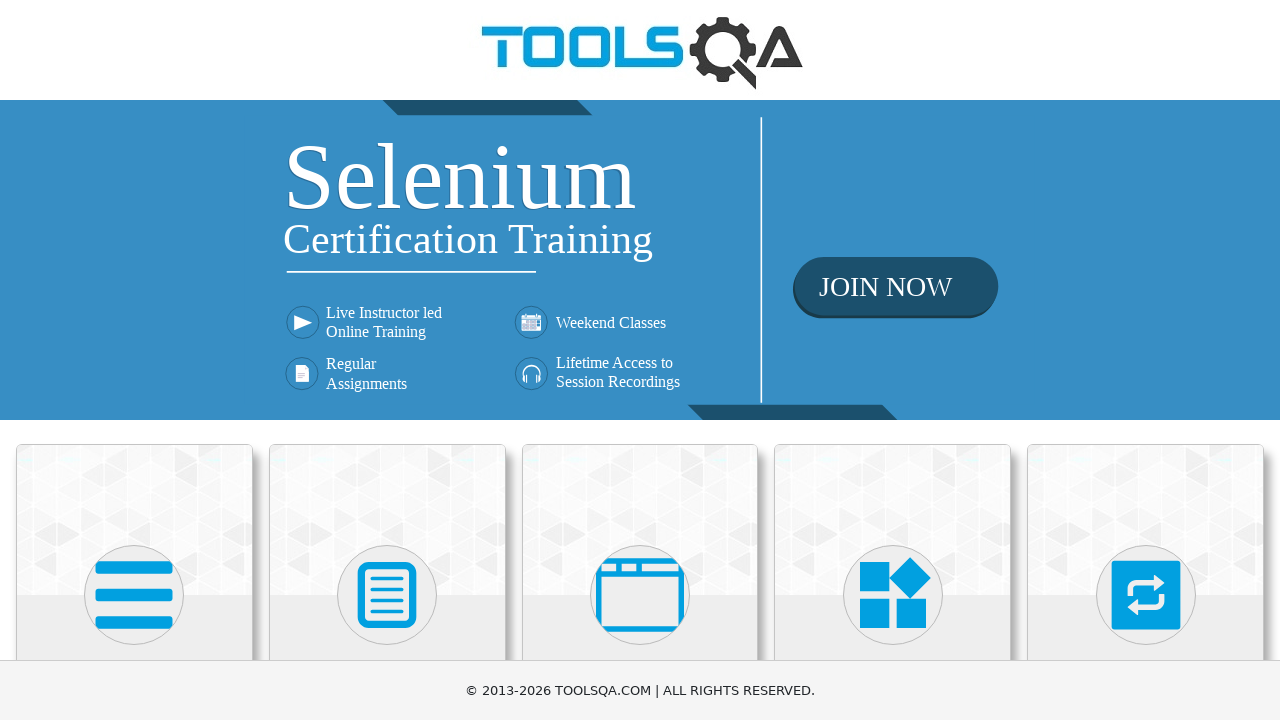

Scrolled down to view Elements card
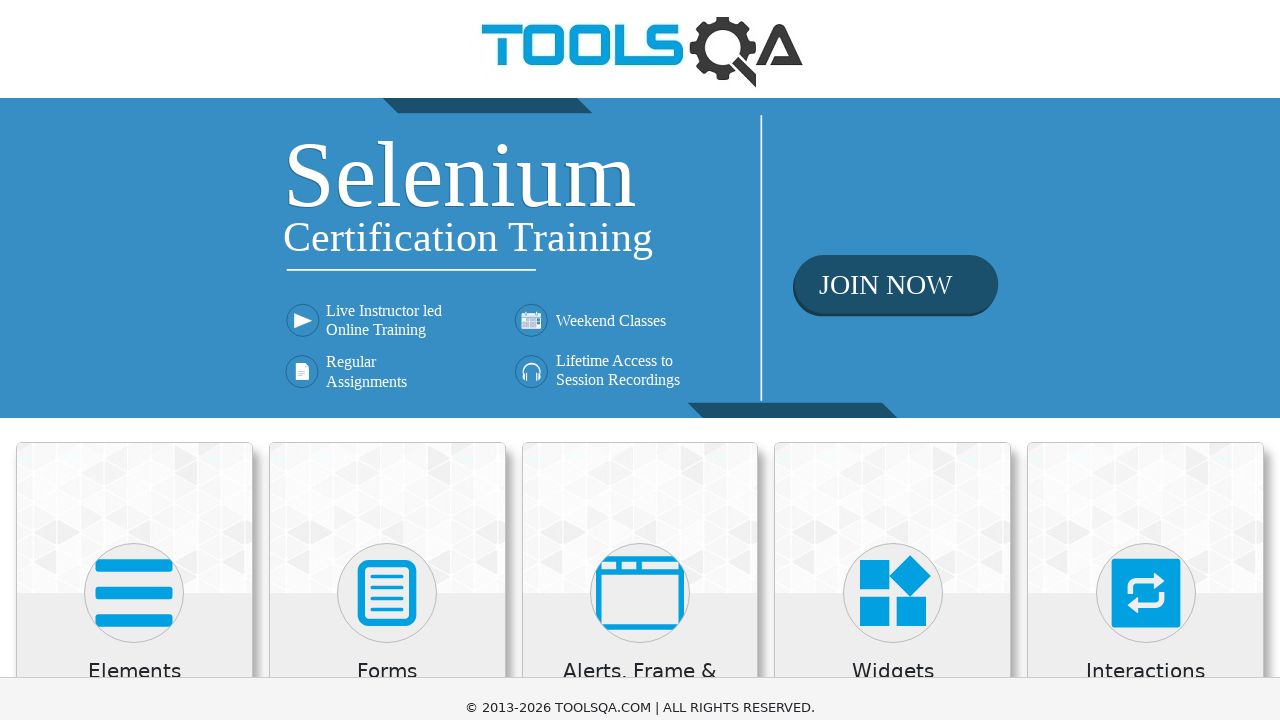

Clicked on Elements section at (134, 520) on .card:has-text('Elements')
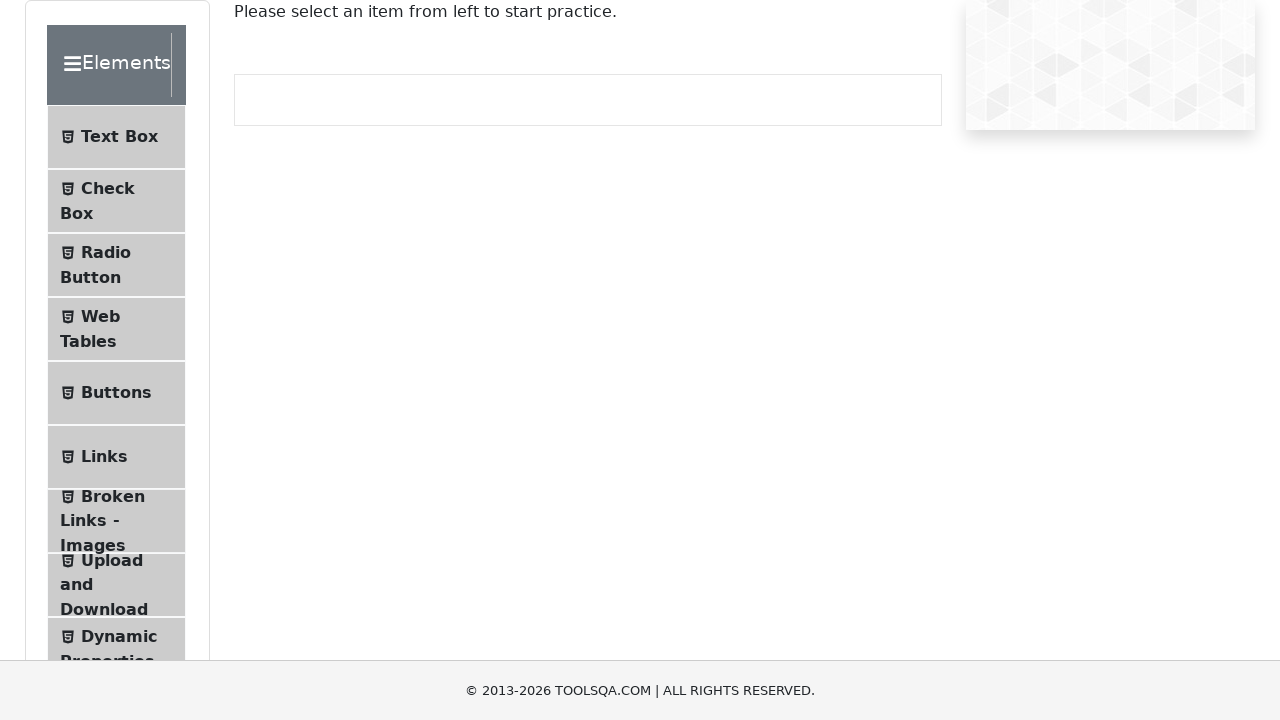

Clicked on Text Box menu item at (119, 137) on text=Text Box
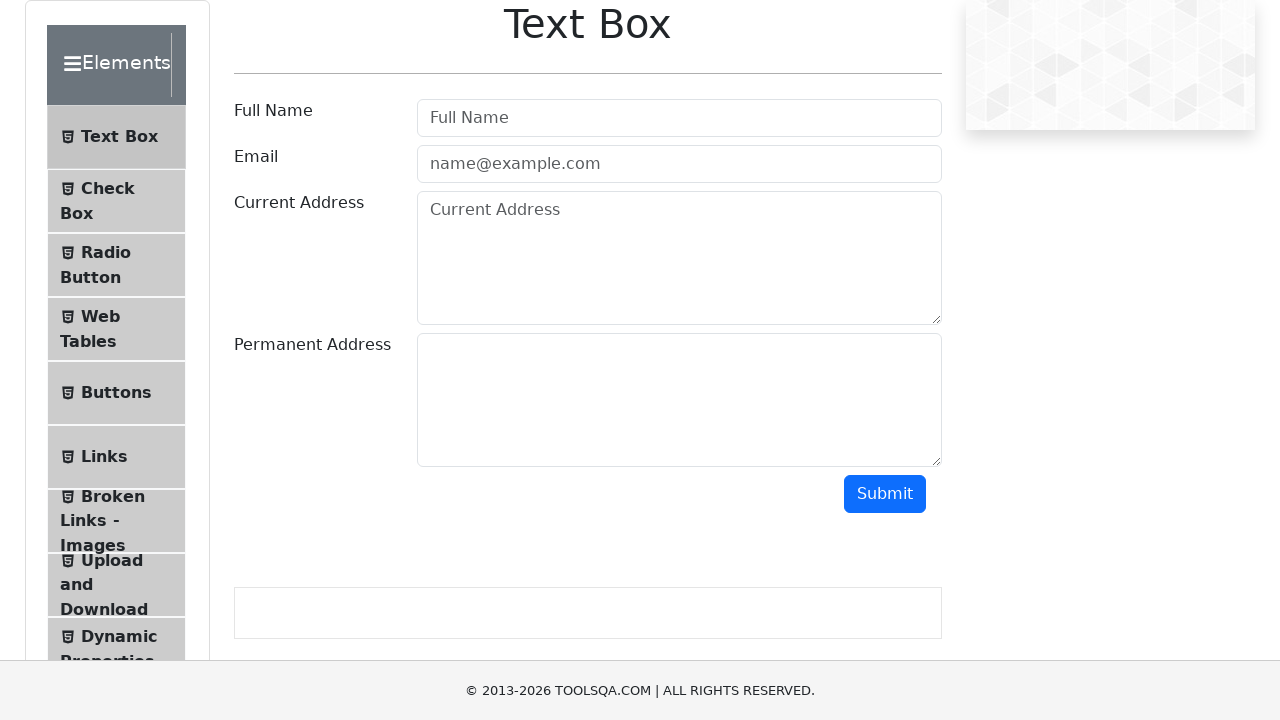

Filled Full Name field with 'Ana Martinez' on #userName
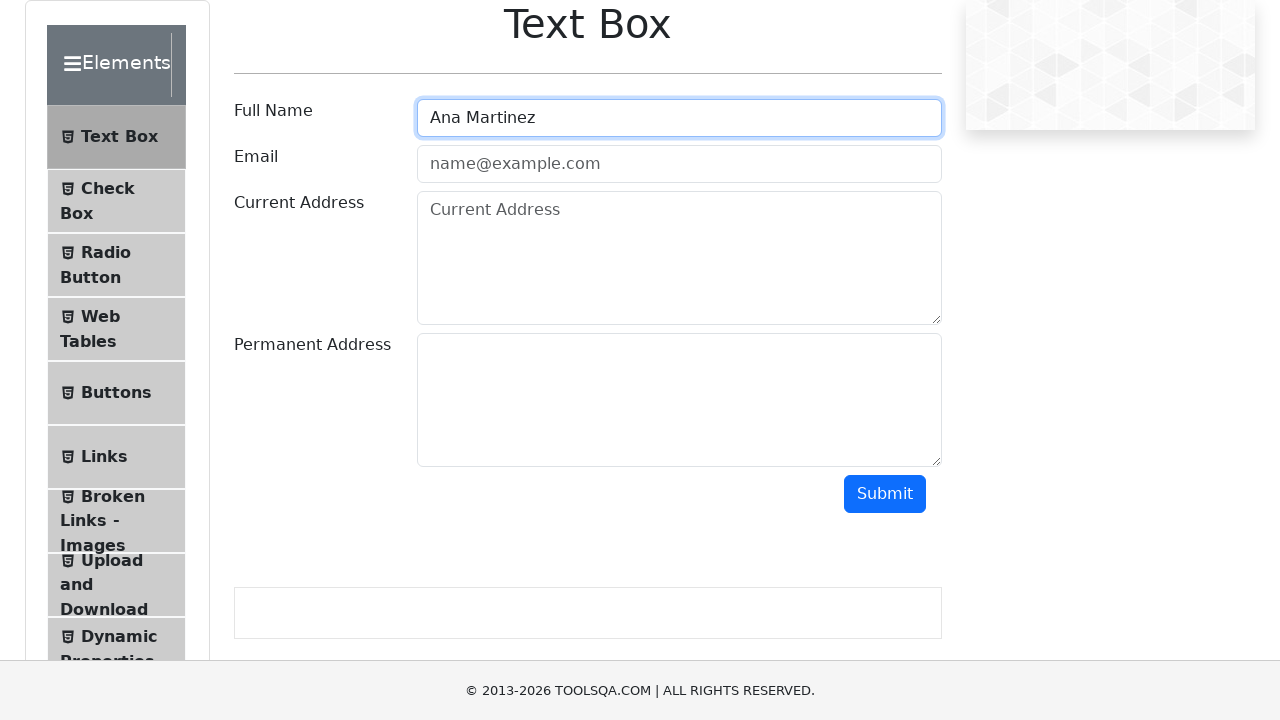

Filled Email field with 'ana.martinez@example.com' on #userEmail
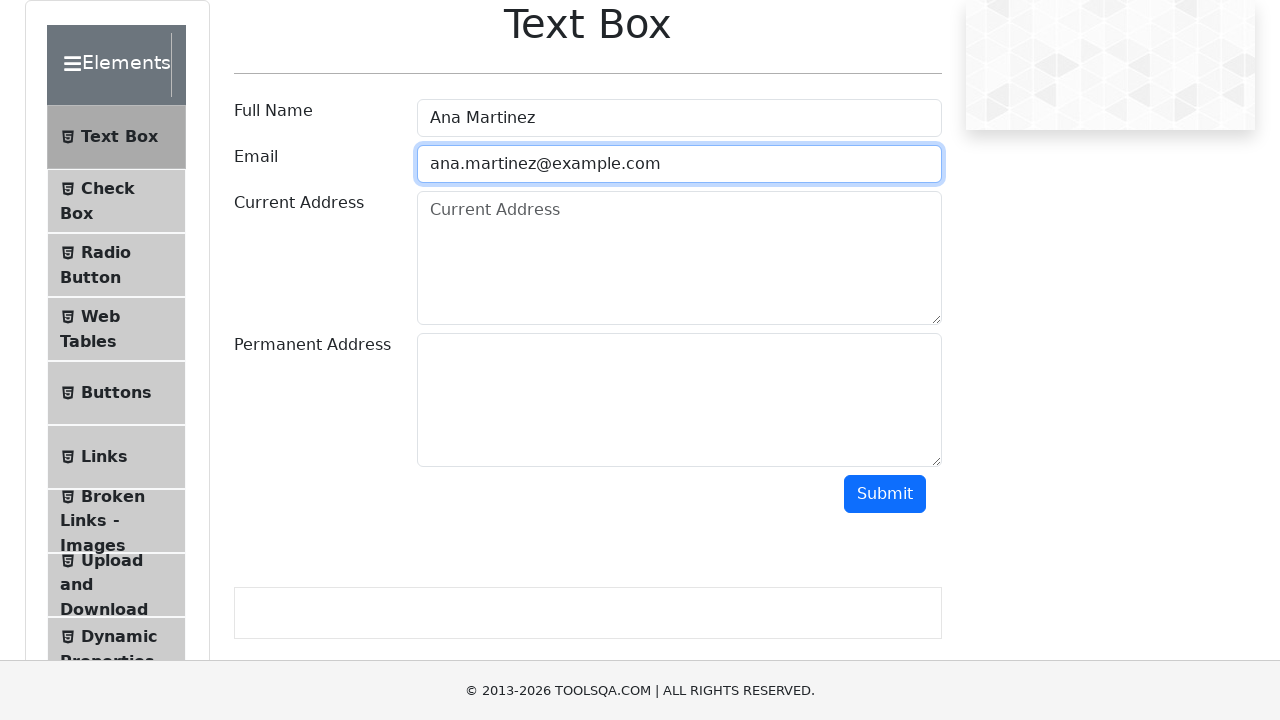

Filled Current Address field with '789 Pine Road' on #currentAddress
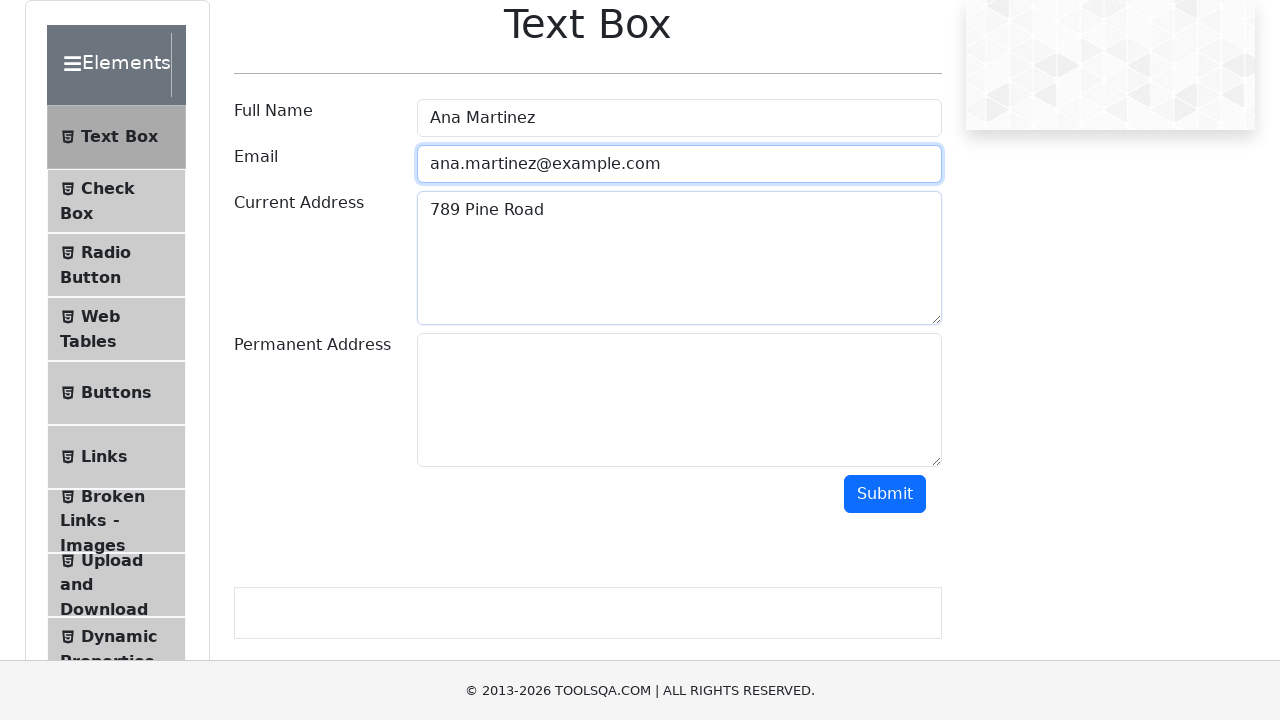

Filled Permanent Address field with '321 Elm Street' on #permanentAddress
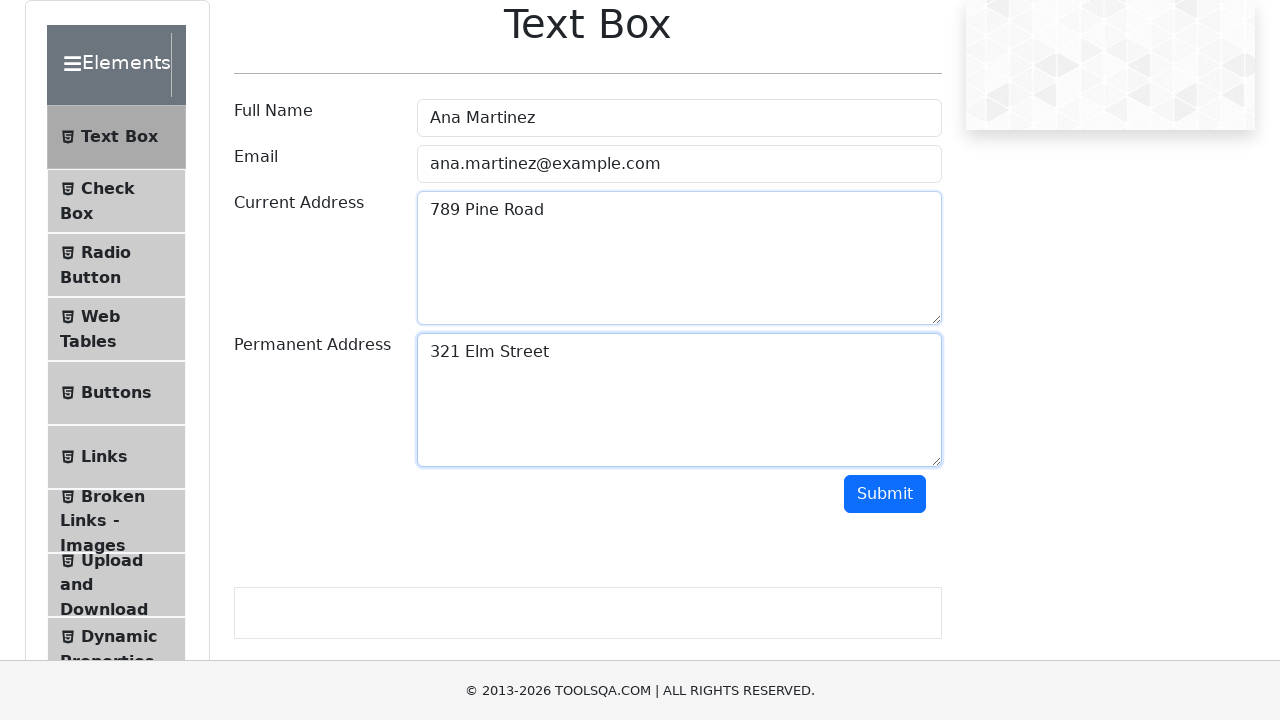

Scrolled down to view Submit button
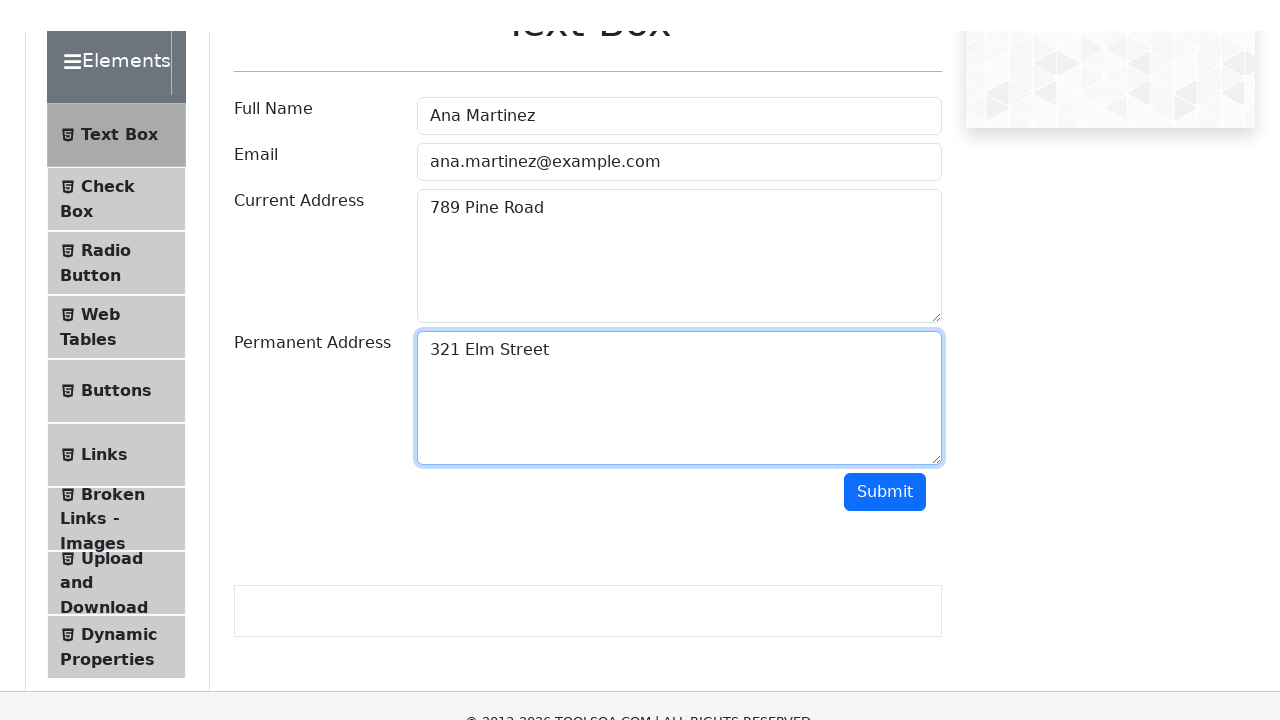

Clicked Submit button to submit form at (885, 378) on #submit
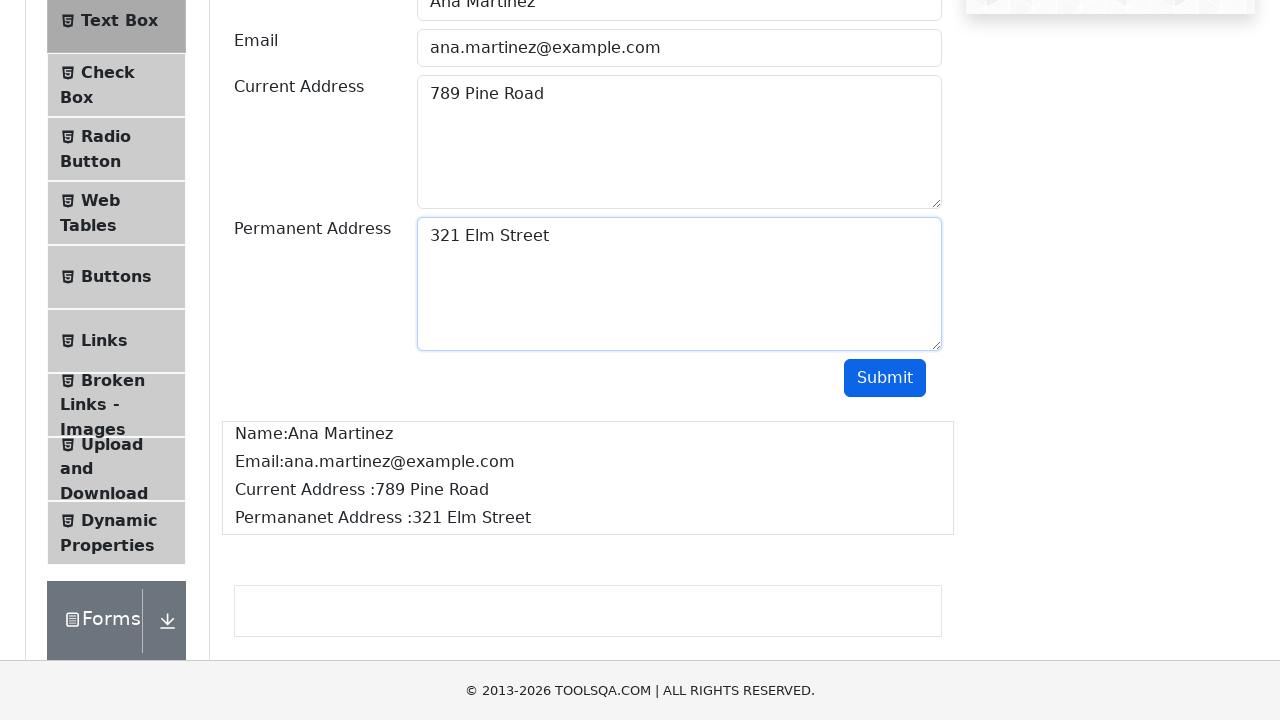

Verified Text Box element text after form submission at (119, 21) on .text:has-text('Text Box')
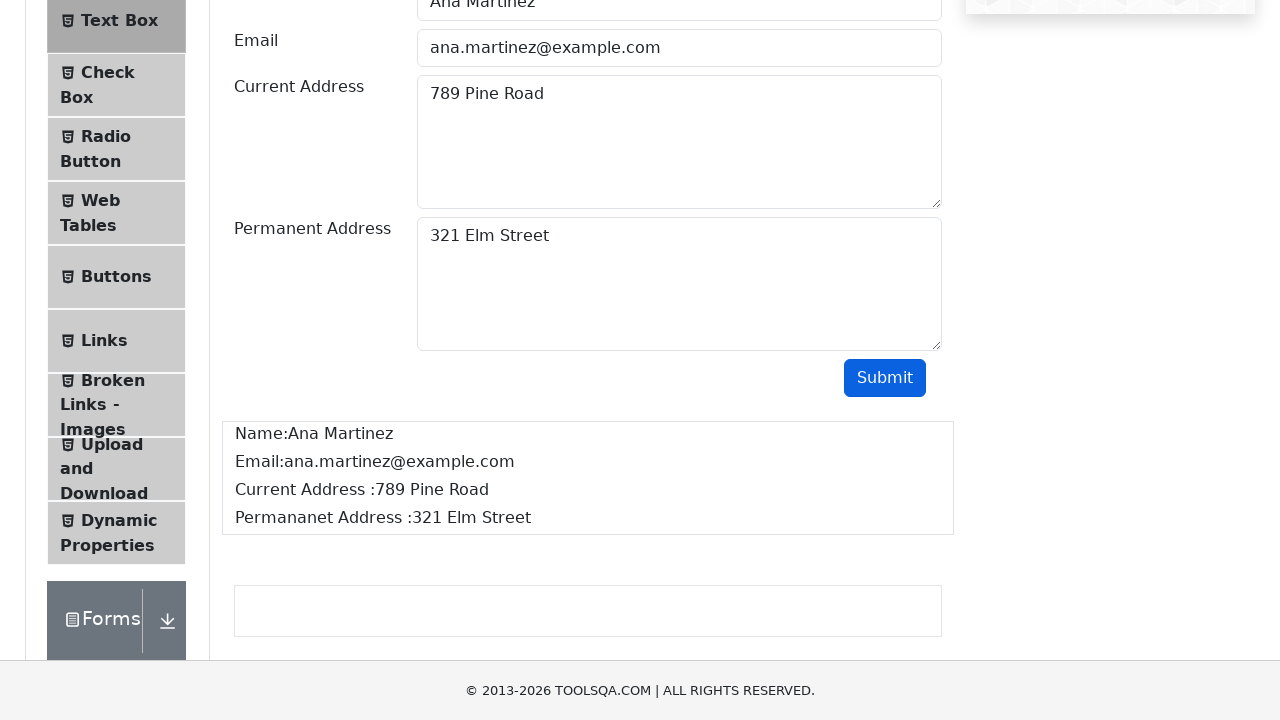

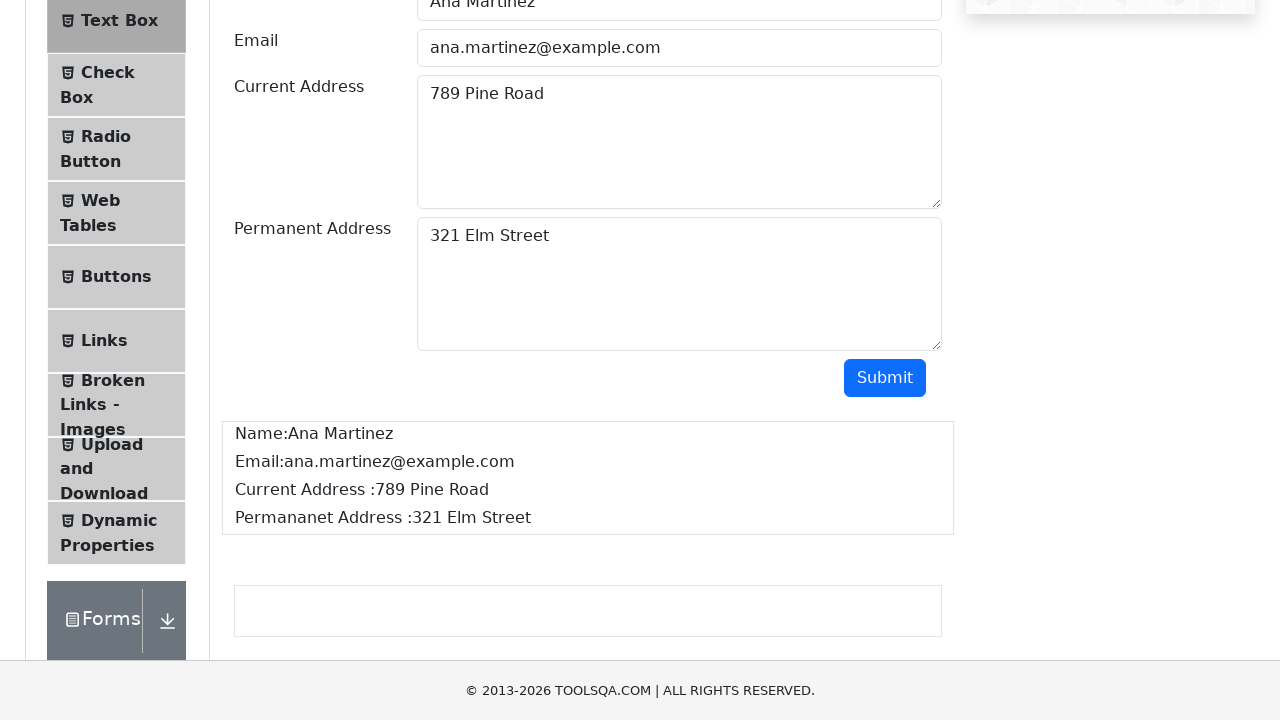